Tests the search functionality by entering a search term and submitting the search form

Starting URL: https://www.officeshoes.rs/

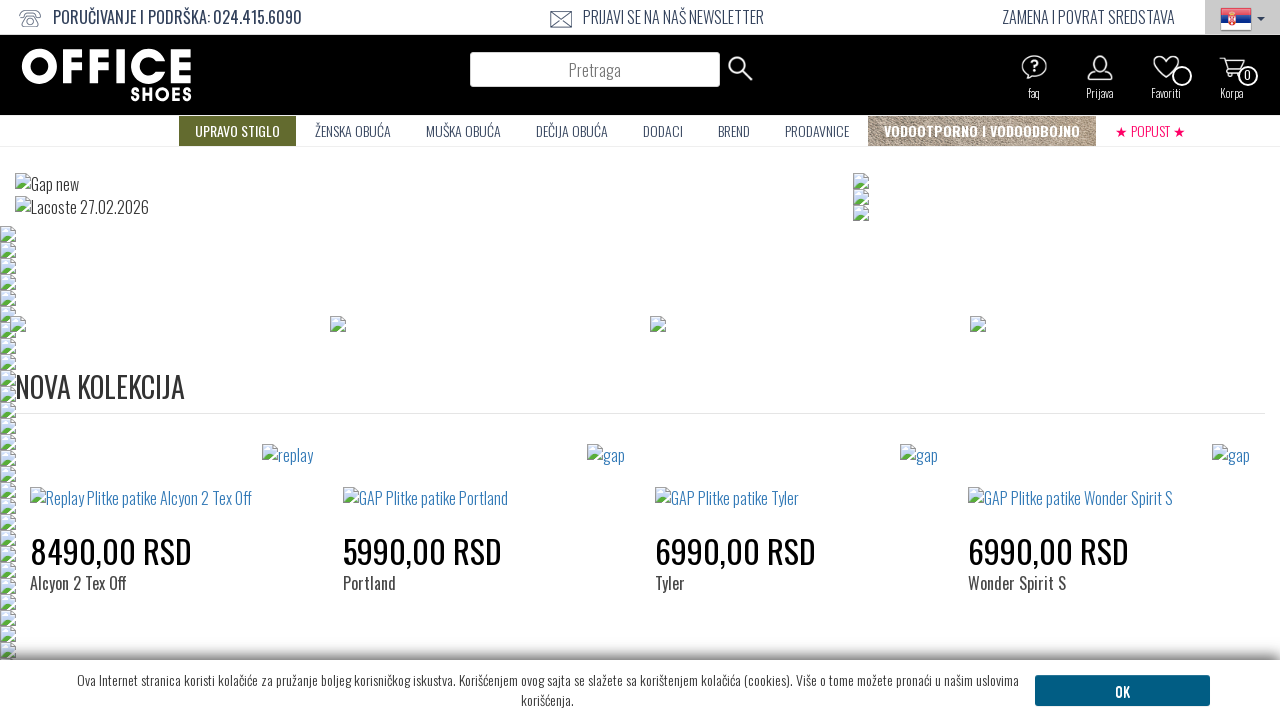

Filled search input with 'vans' on input[name='q']
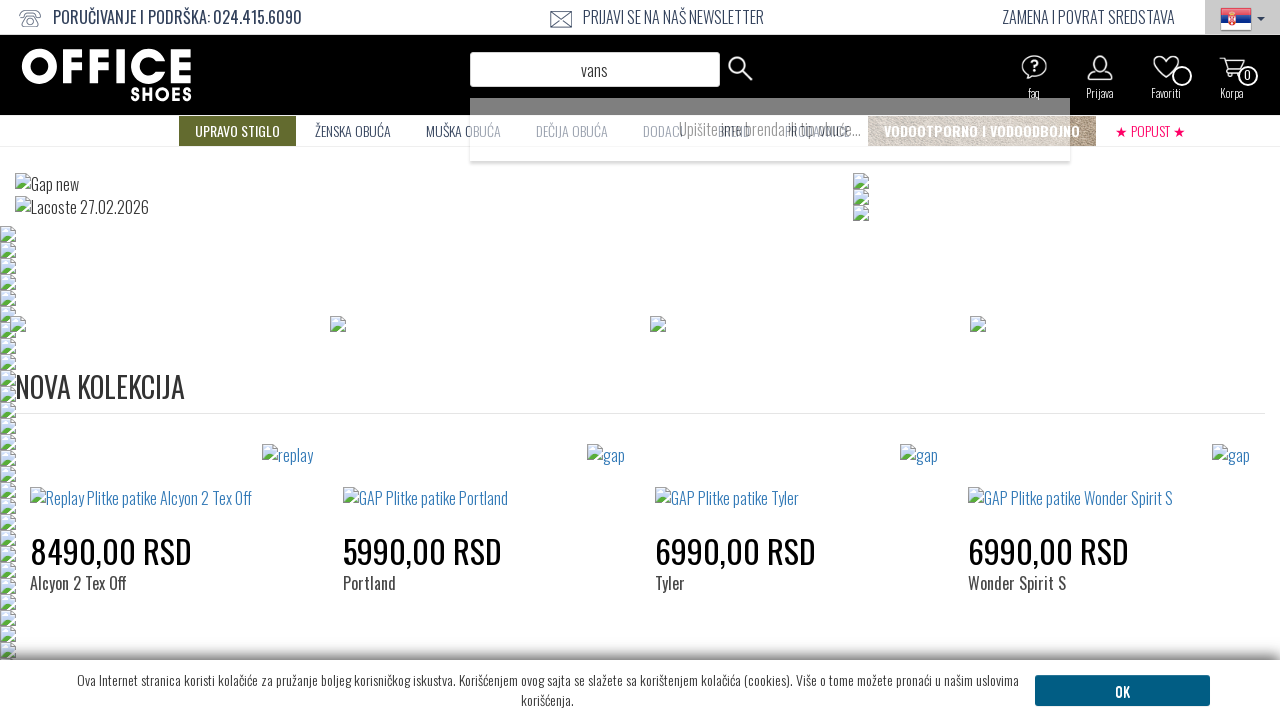

Pressed Enter to submit search form on input[name='q']
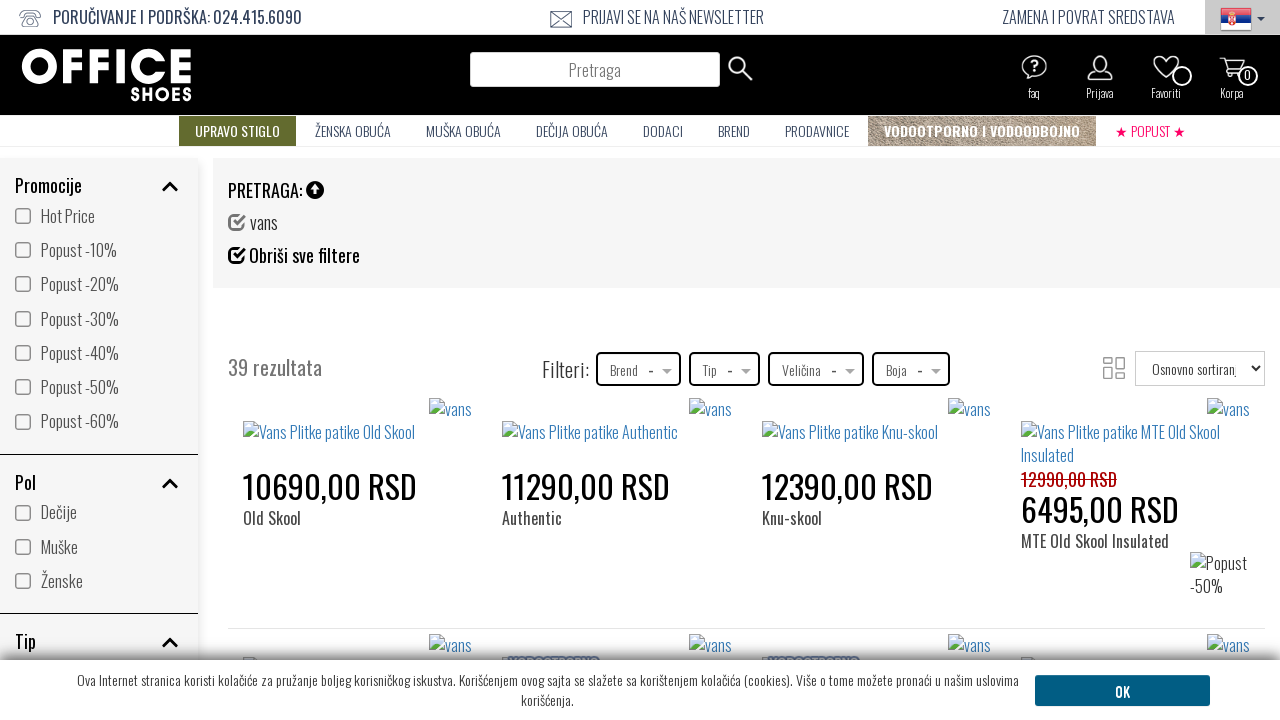

Search results page loaded (networkidle state reached)
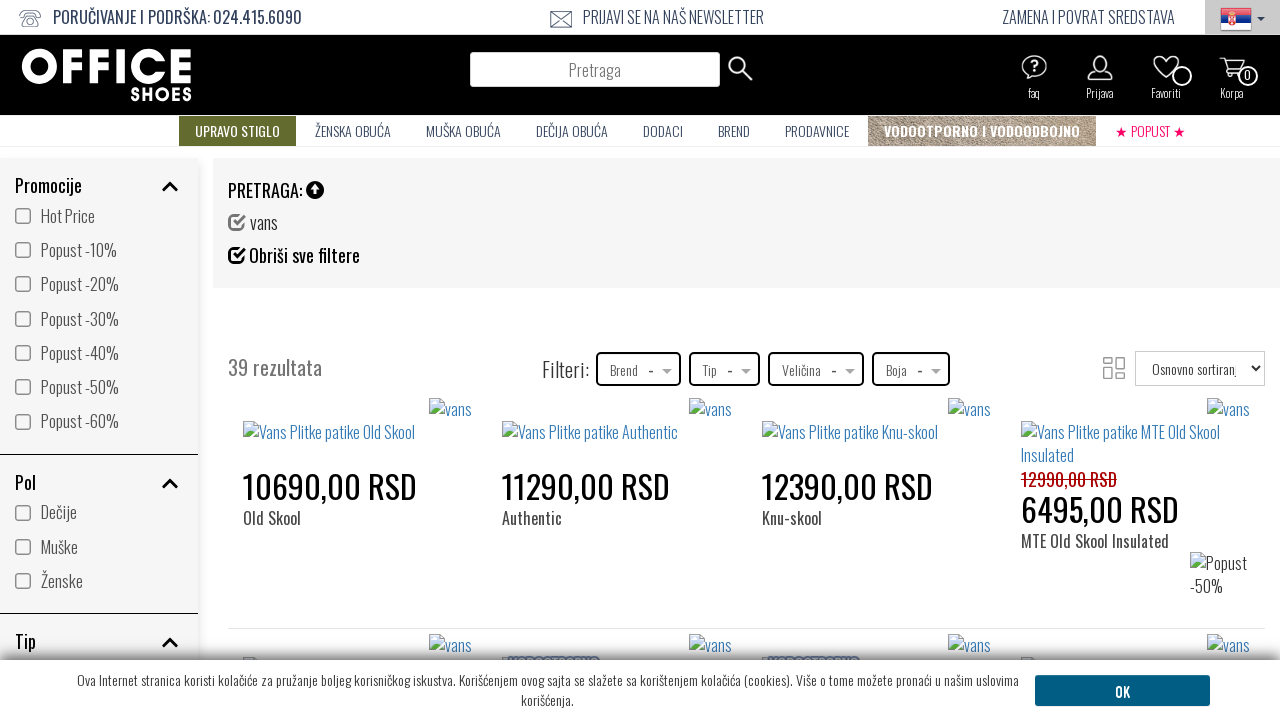

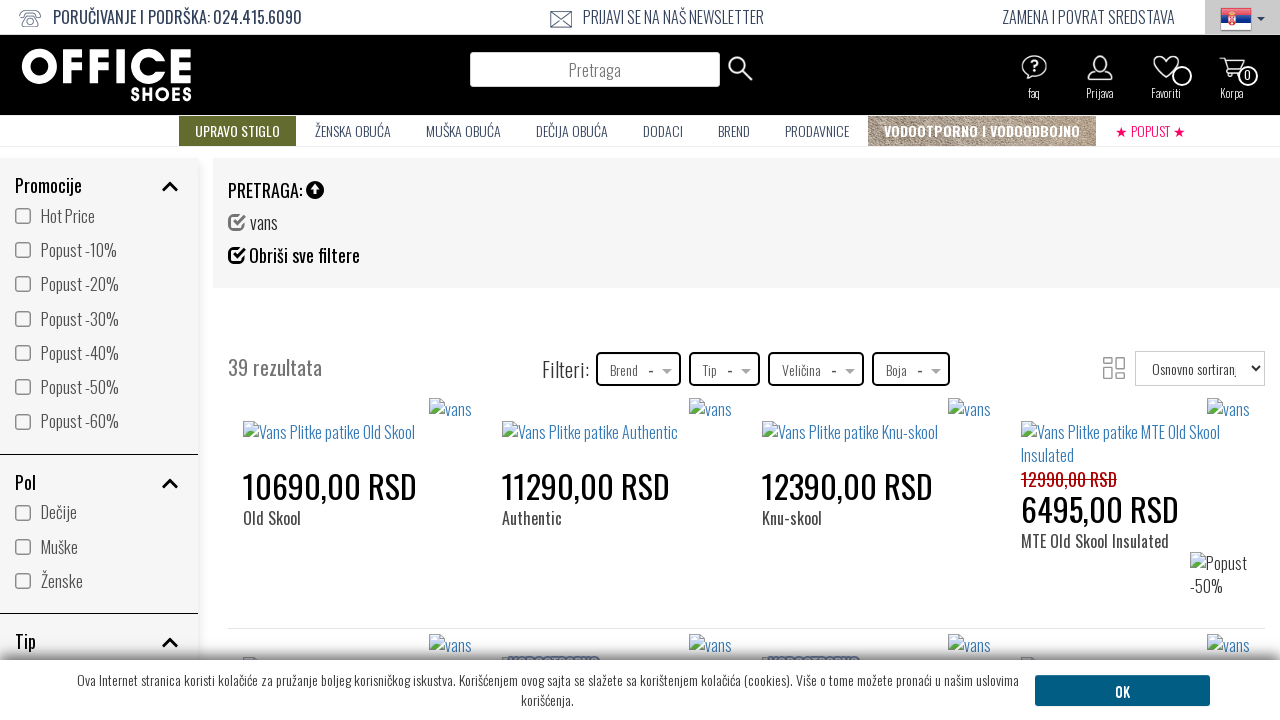